Tests navigation to a sortable data tables page and verifies that the table structure loads correctly with rows and cells present.

Starting URL: http://practice.cydeo.com/

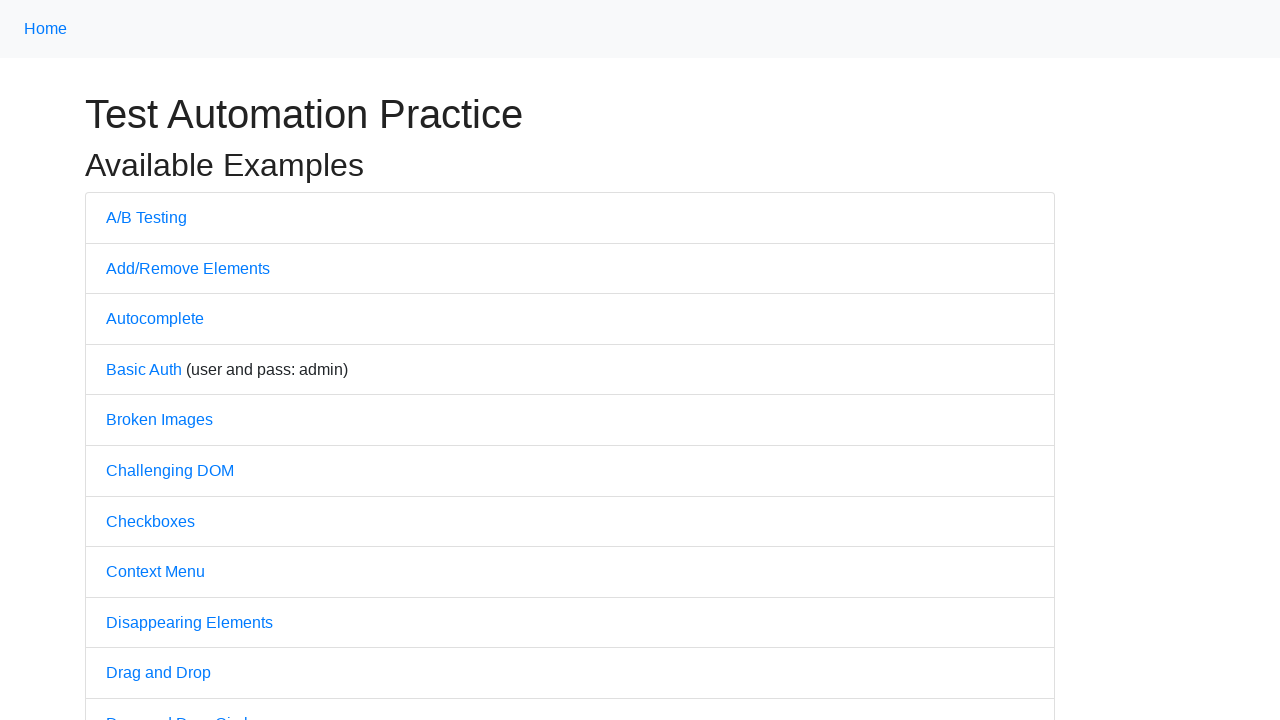

Clicked on 'Sortable Data Tables' link at (180, 360) on xpath=//a[text()='Sortable Data Tables']
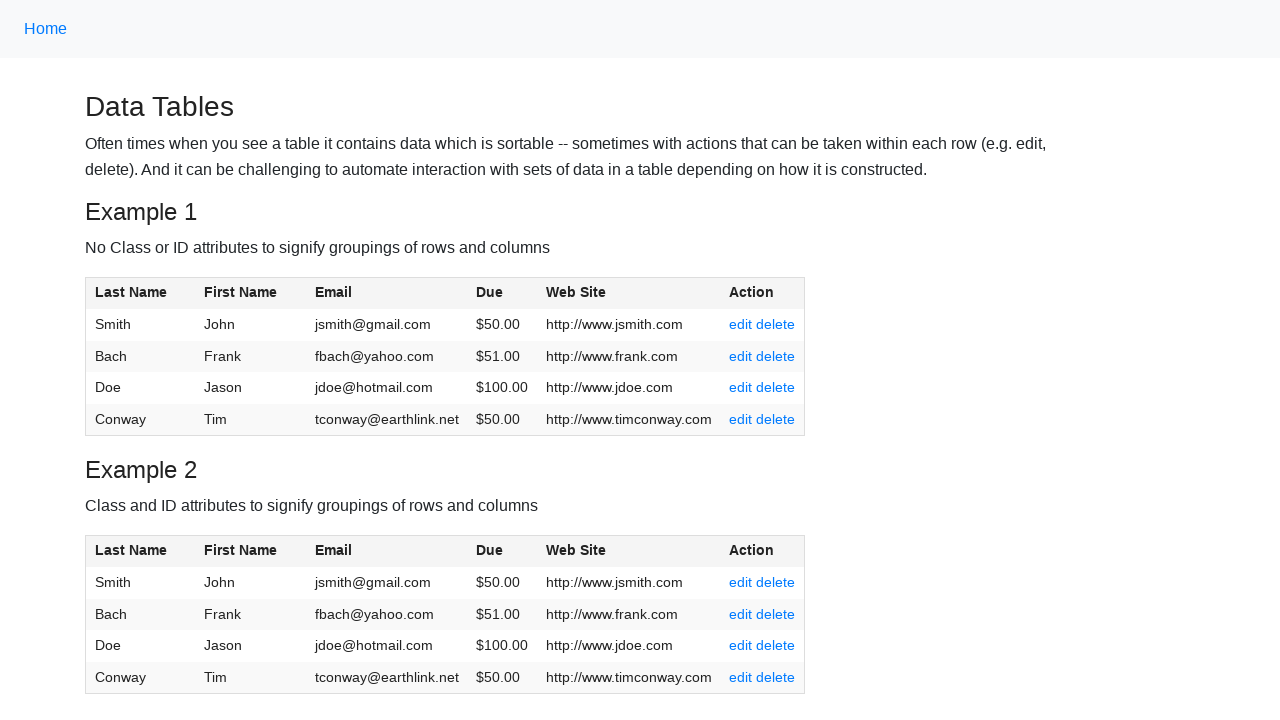

Table #table1 became visible
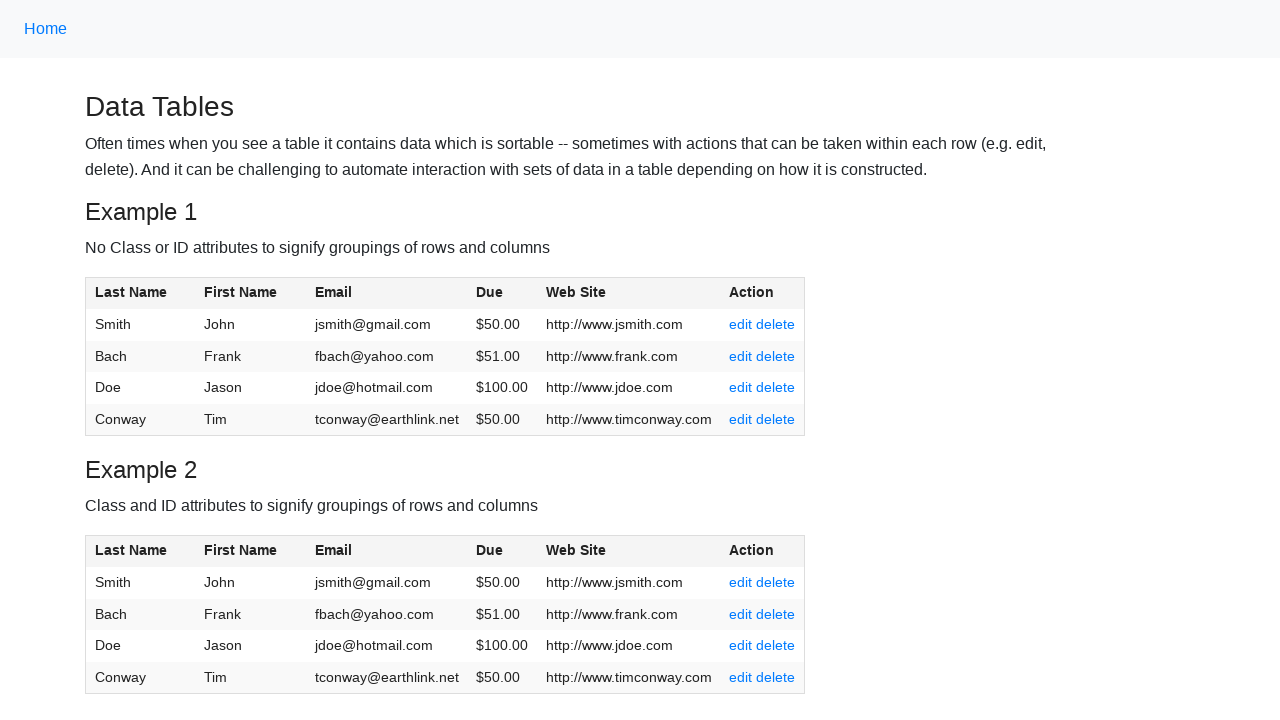

Table rows loaded in tbody
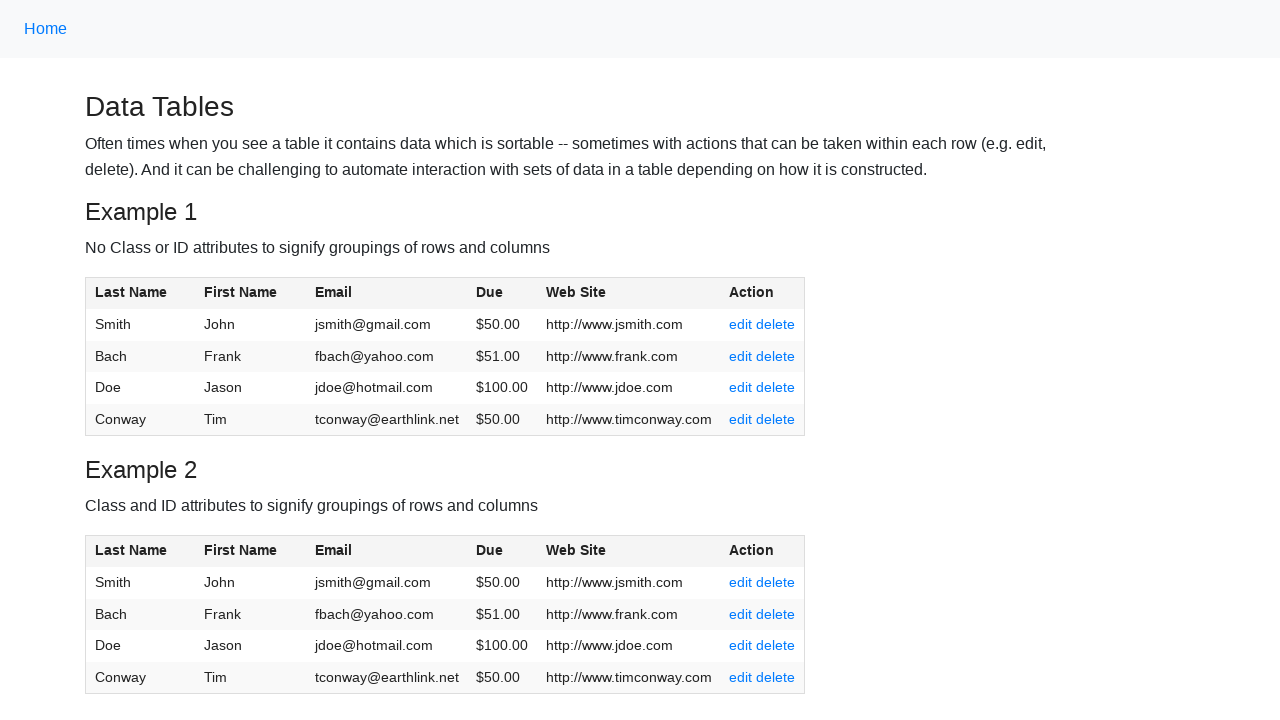

Third row in table is present and ready
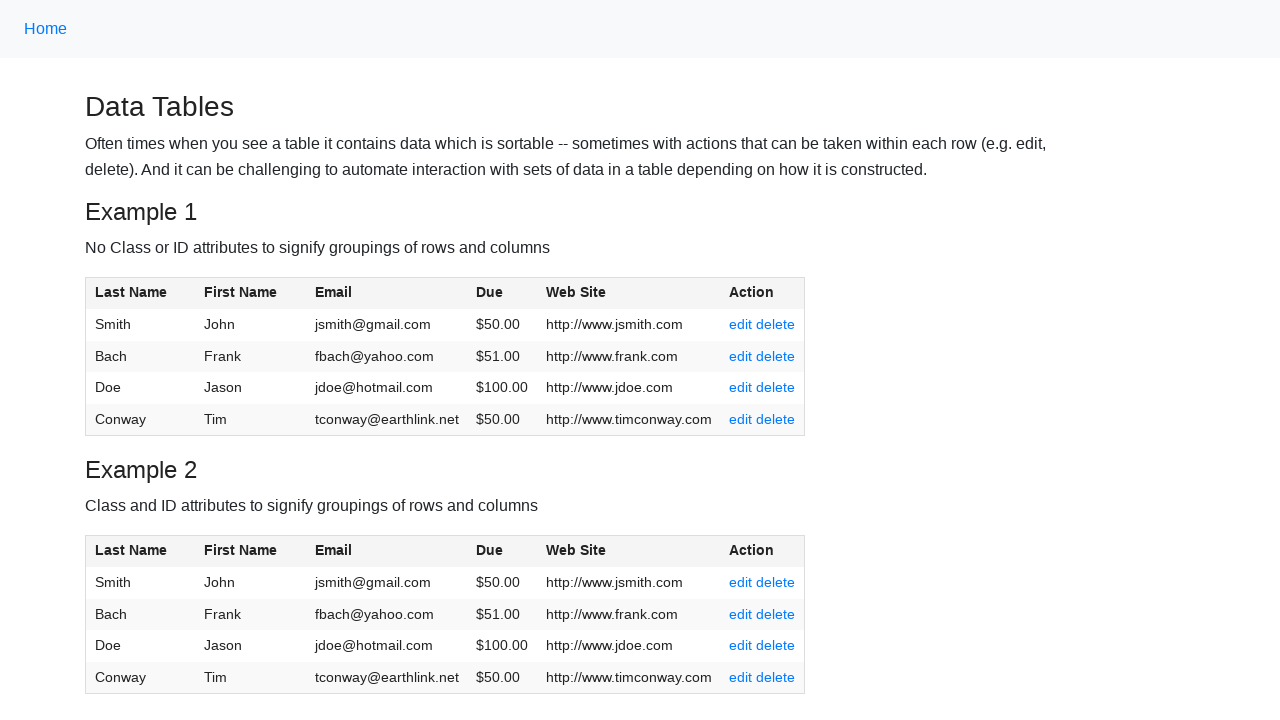

Table cells loaded successfully
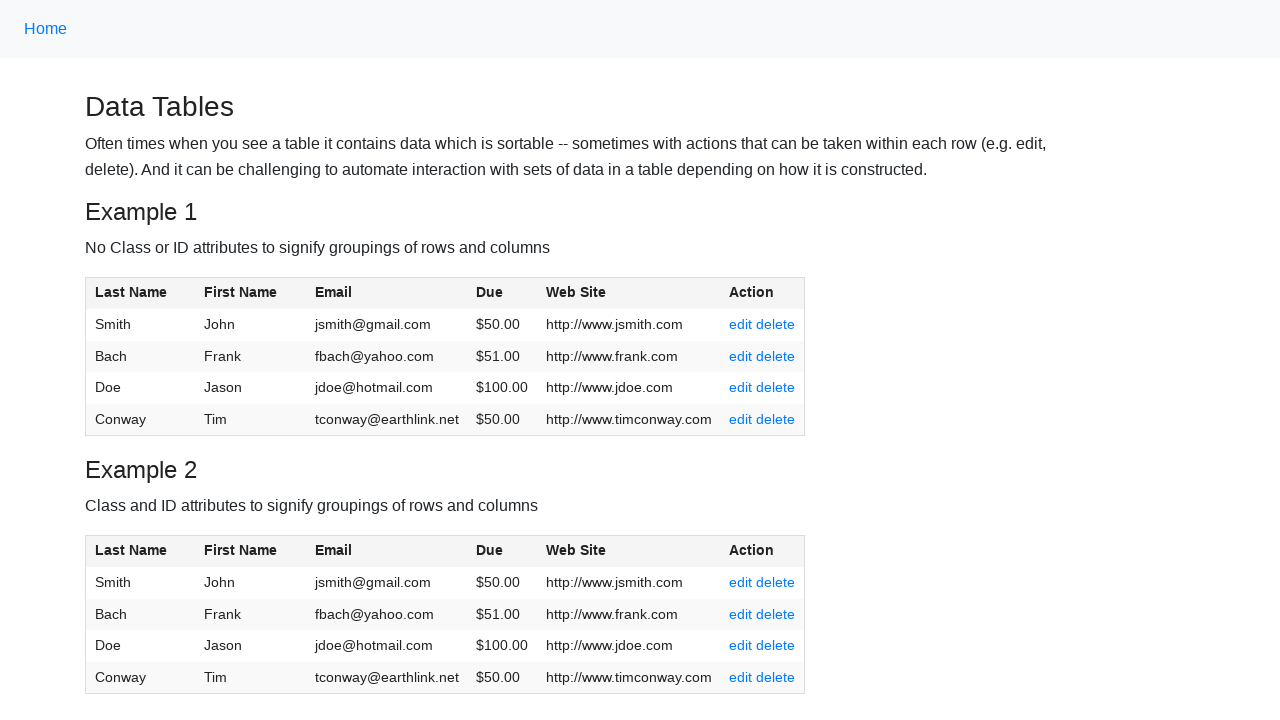

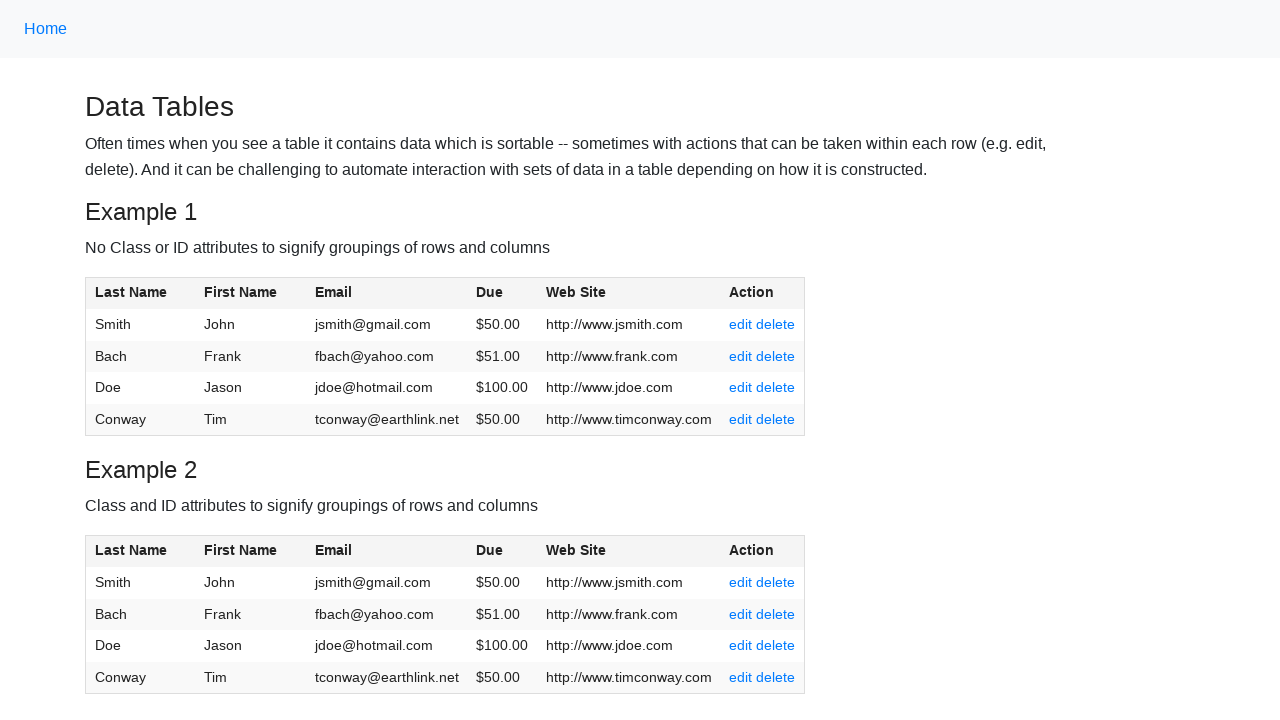